Tests email field validation by entering a valid email format and verifying the result is displayed.

Starting URL: https://www.qa-practice.com/elements/input/email

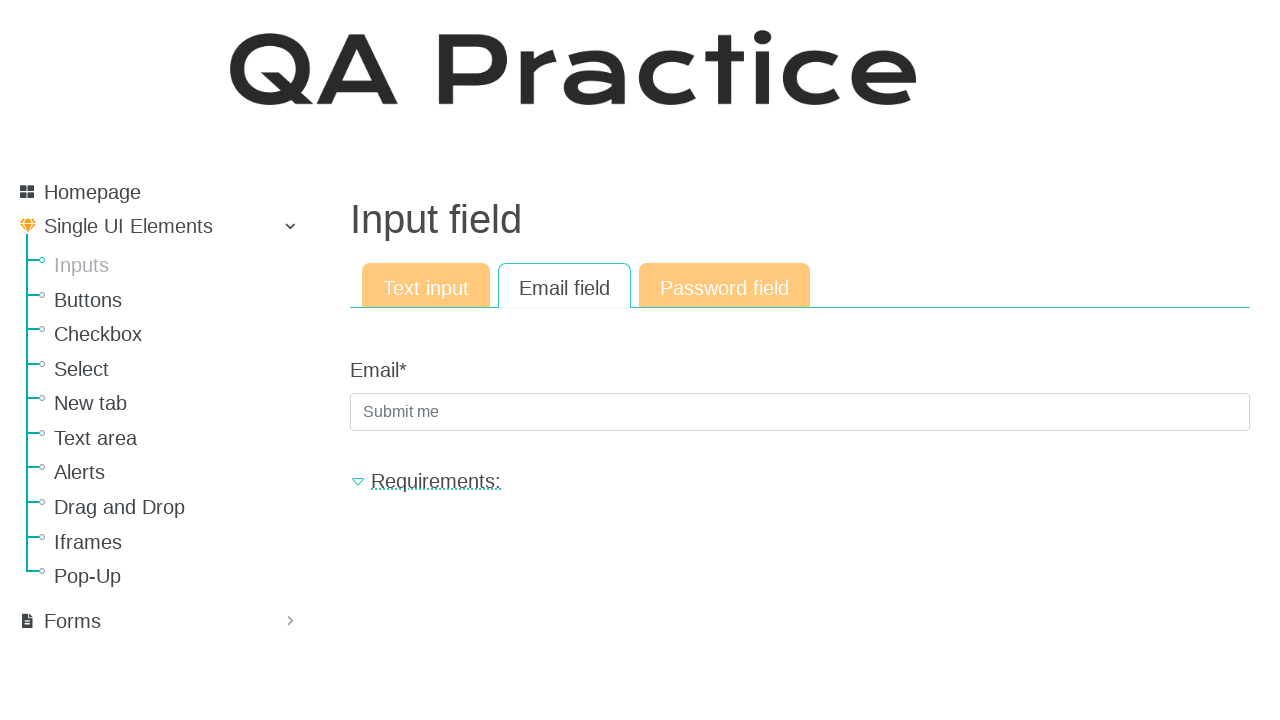

Clicked on email input field at (800, 412) on internal:attr=[placeholder="Submit me"i]
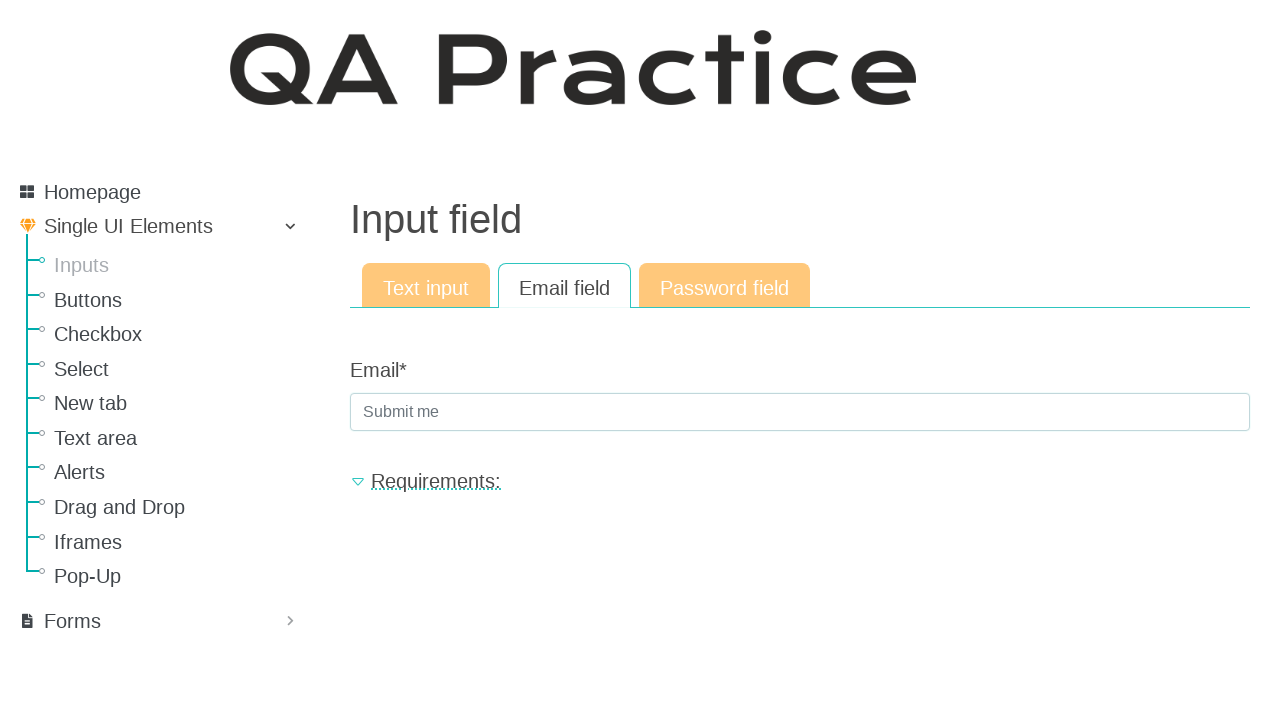

Filled email field with valid email 'qweqwe@gmail.com' on internal:attr=[placeholder="Submit me"i]
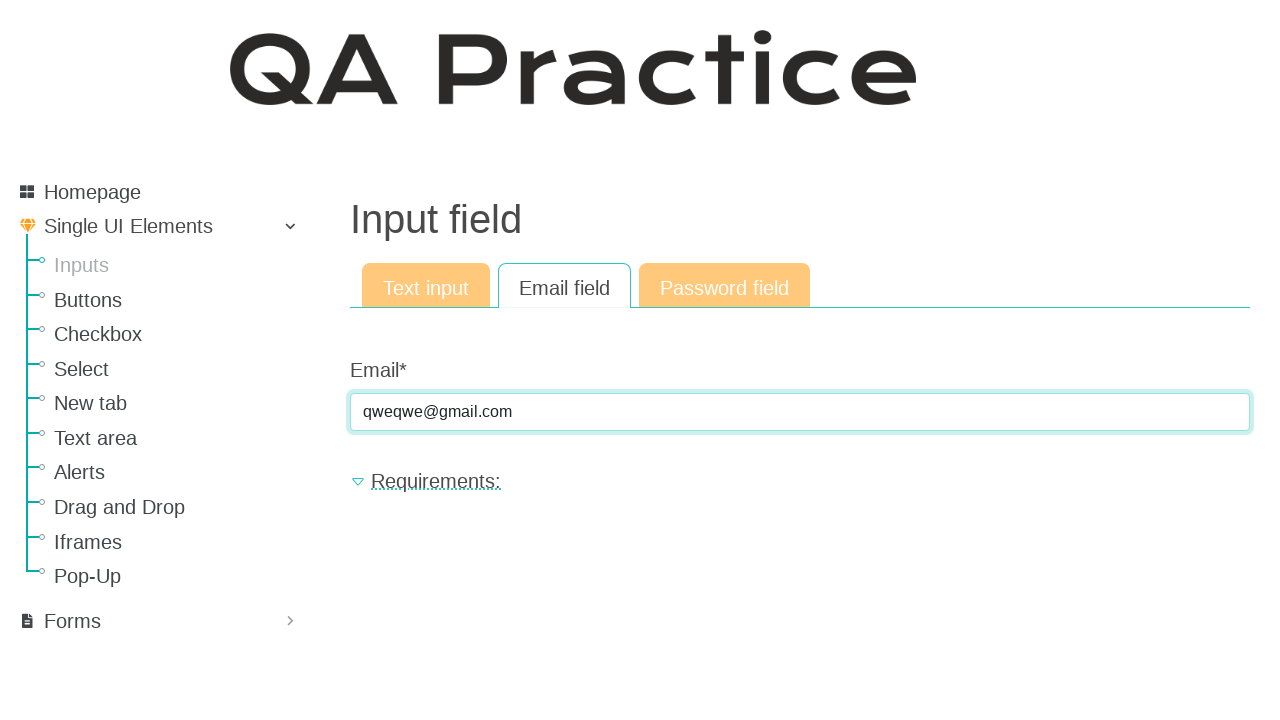

Pressed Enter to submit email form on internal:attr=[placeholder="Submit me"i]
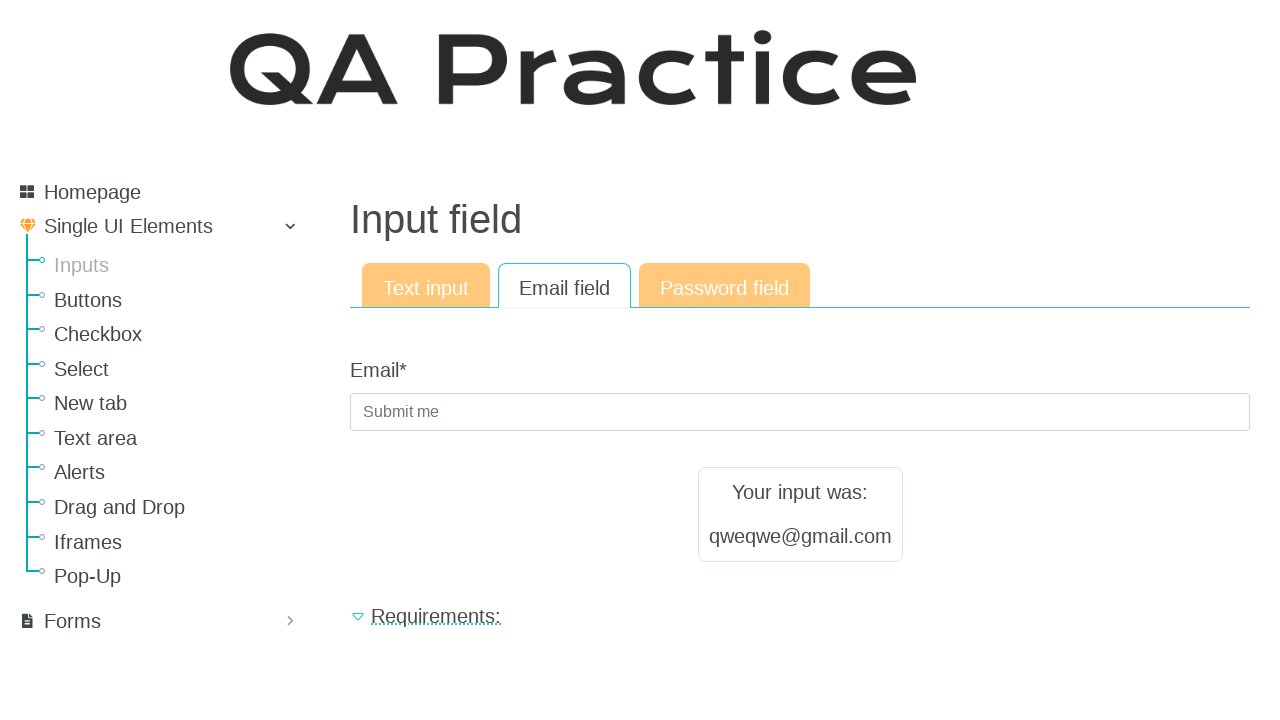

Result element appeared on page after form submission
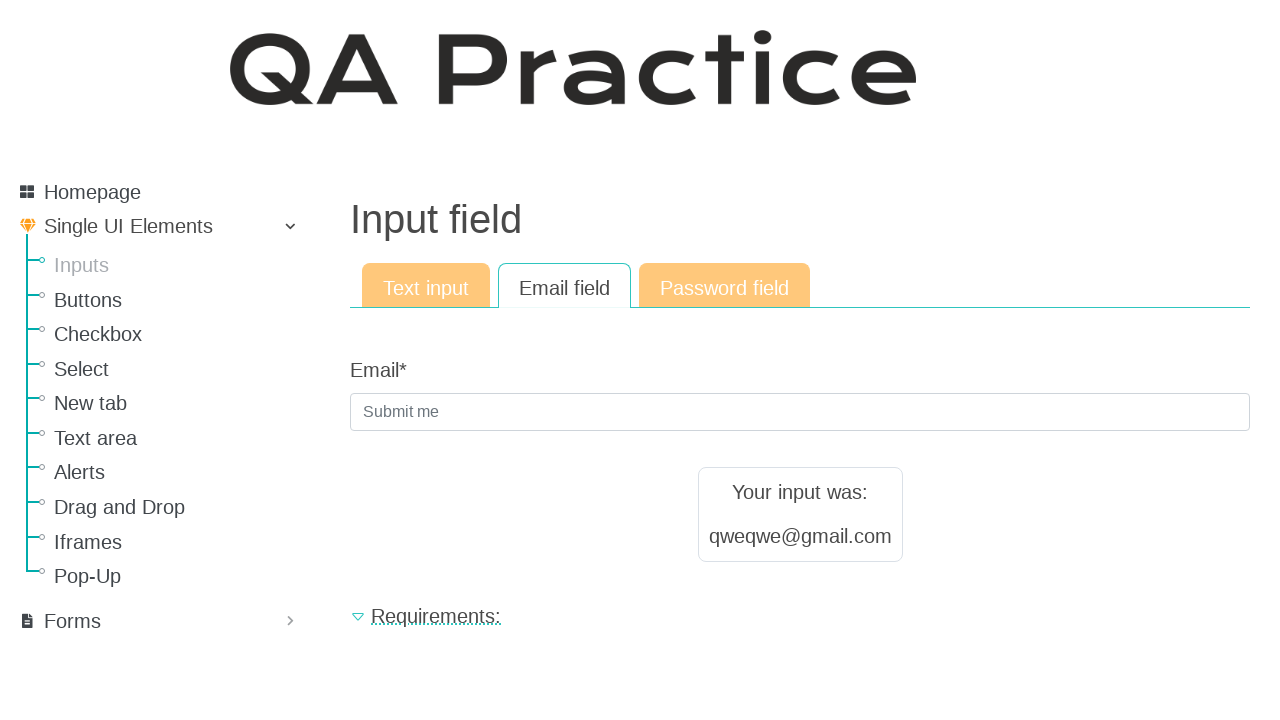

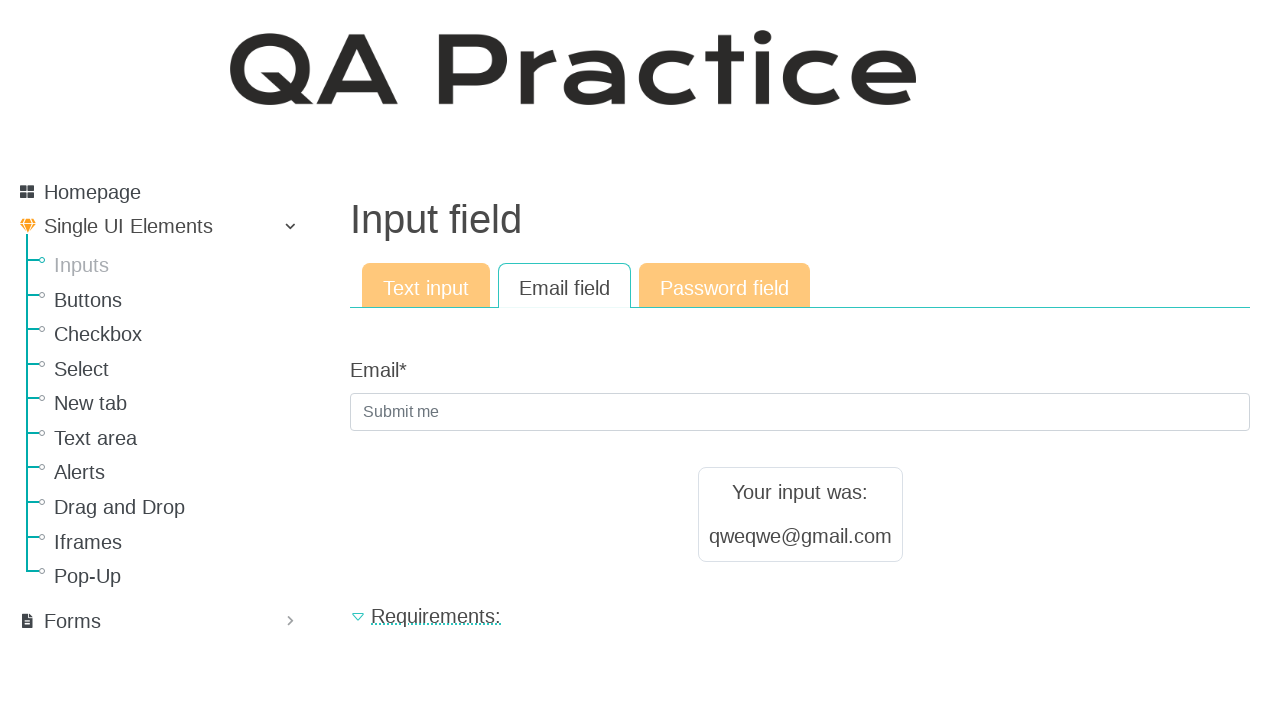